Tests hovering over menu items on Flipkart homepage by moving to the third main menu option

Starting URL: https://www.flipkart.com/

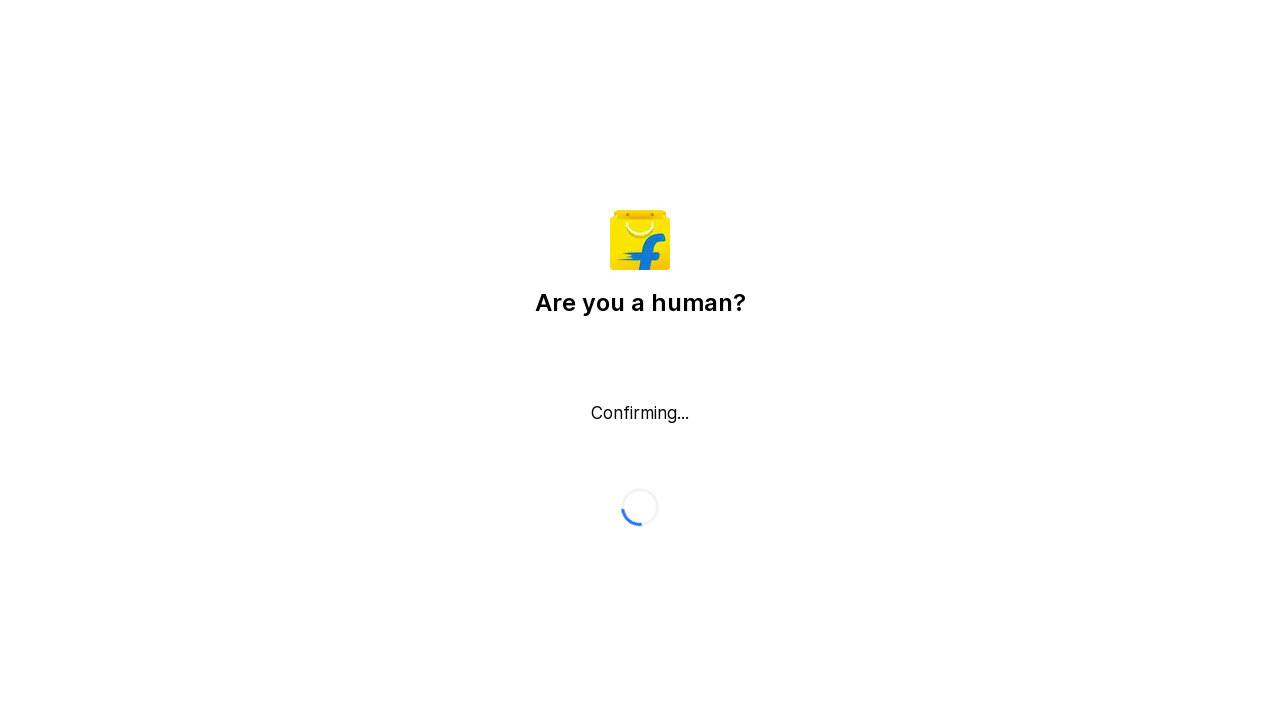

Retrieved all main menu elements from Flipkart homepage
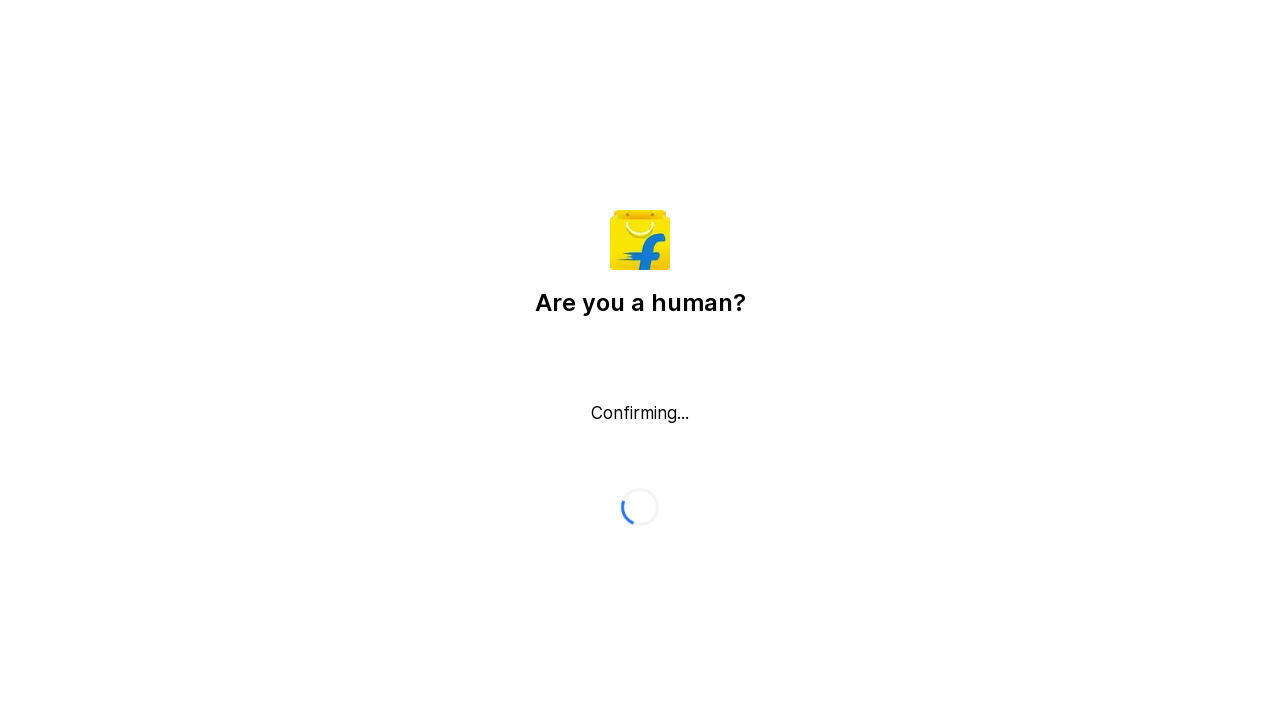

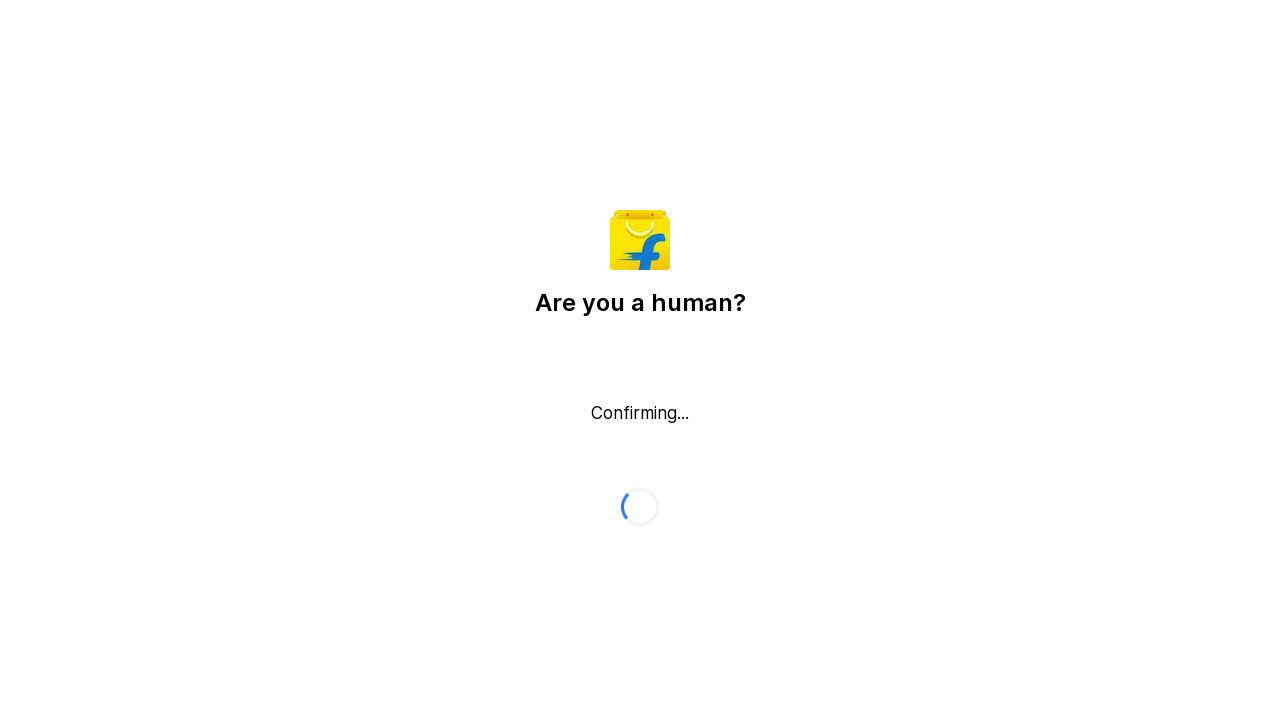